Navigates from homepage to notification message page and checks for notification display

Starting URL: https://the-internet.herokuapp.com/

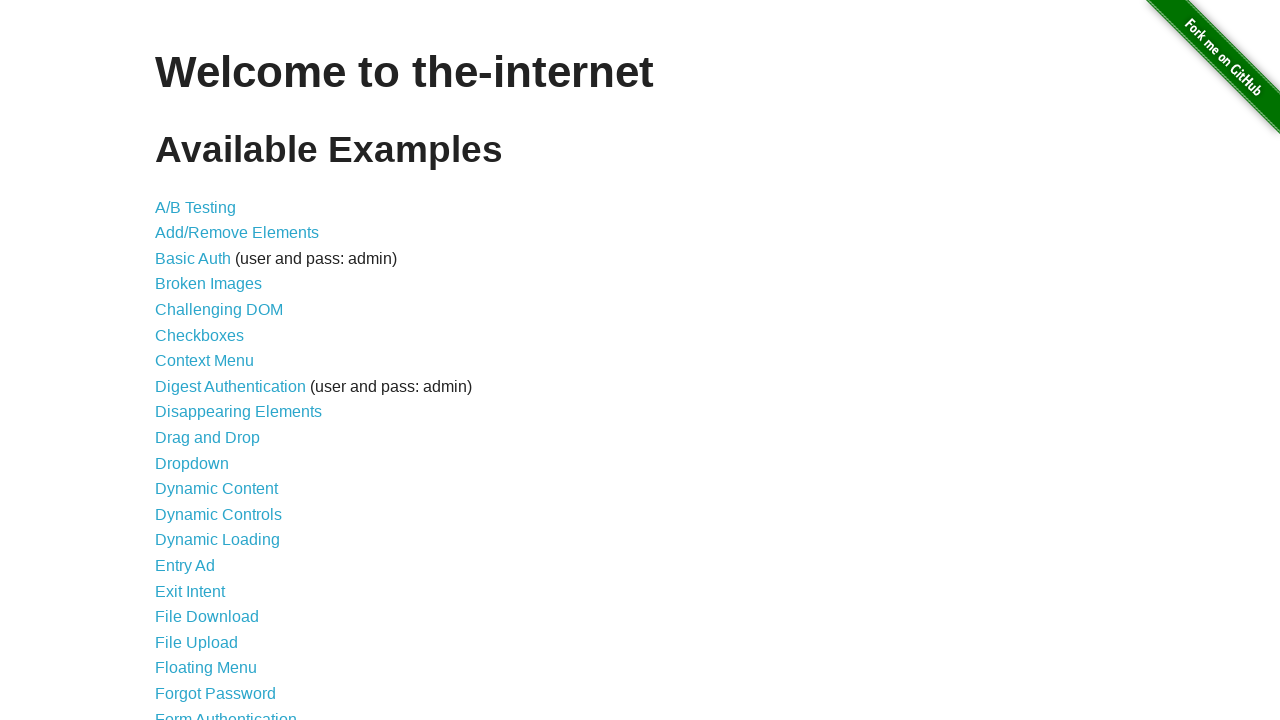

Navigated to the-internet.herokuapp.com homepage
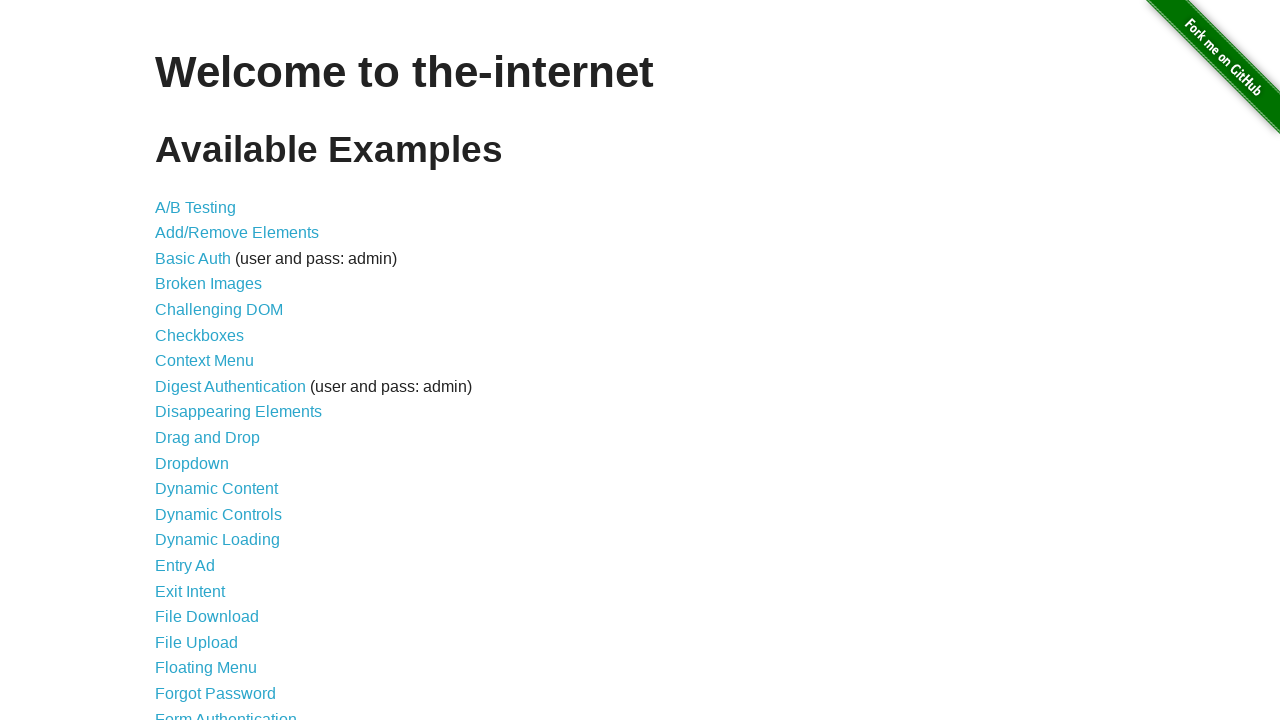

Clicked on Notification Message link at (234, 420) on a[href='/notification_message']
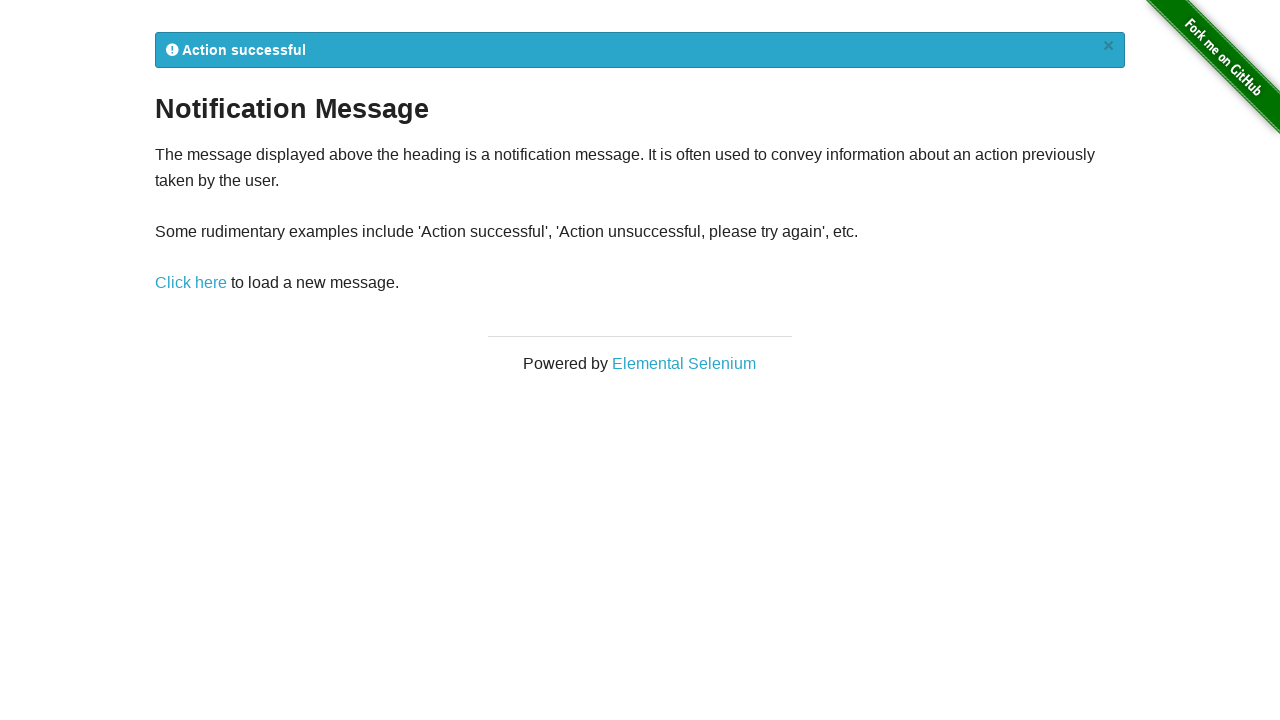

Flash notification message appeared
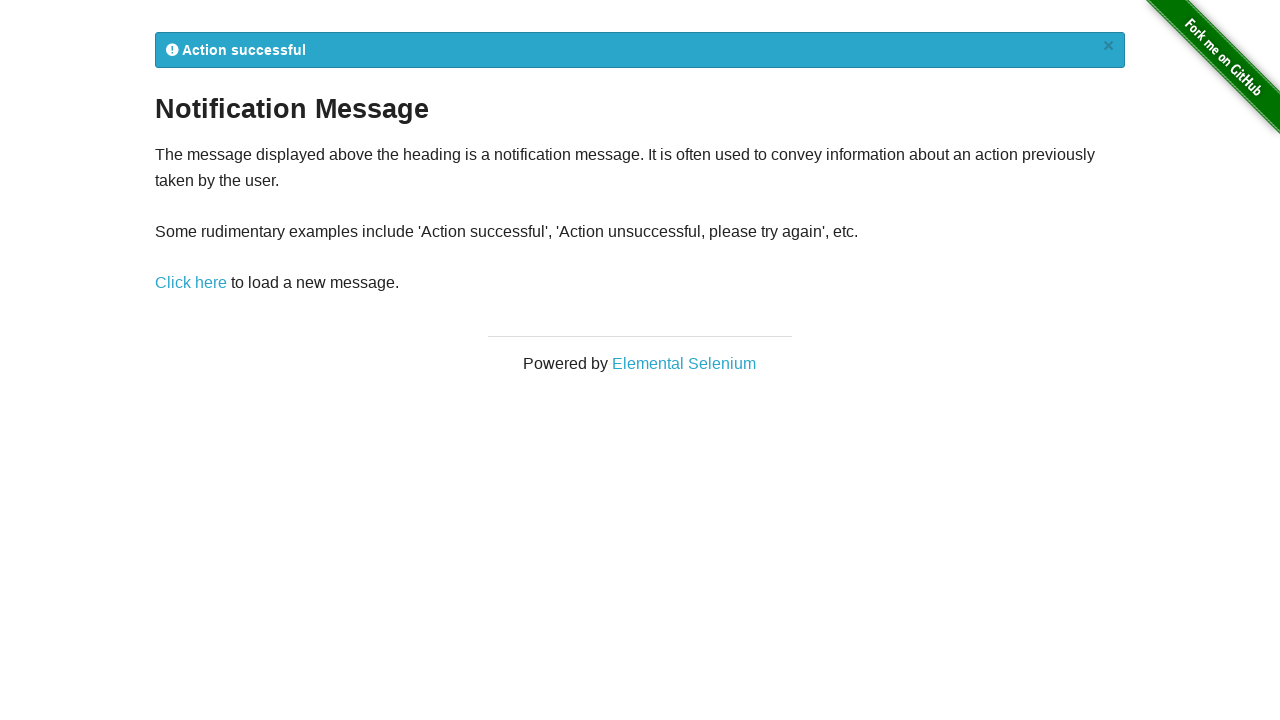

Retrieved flash notification text content
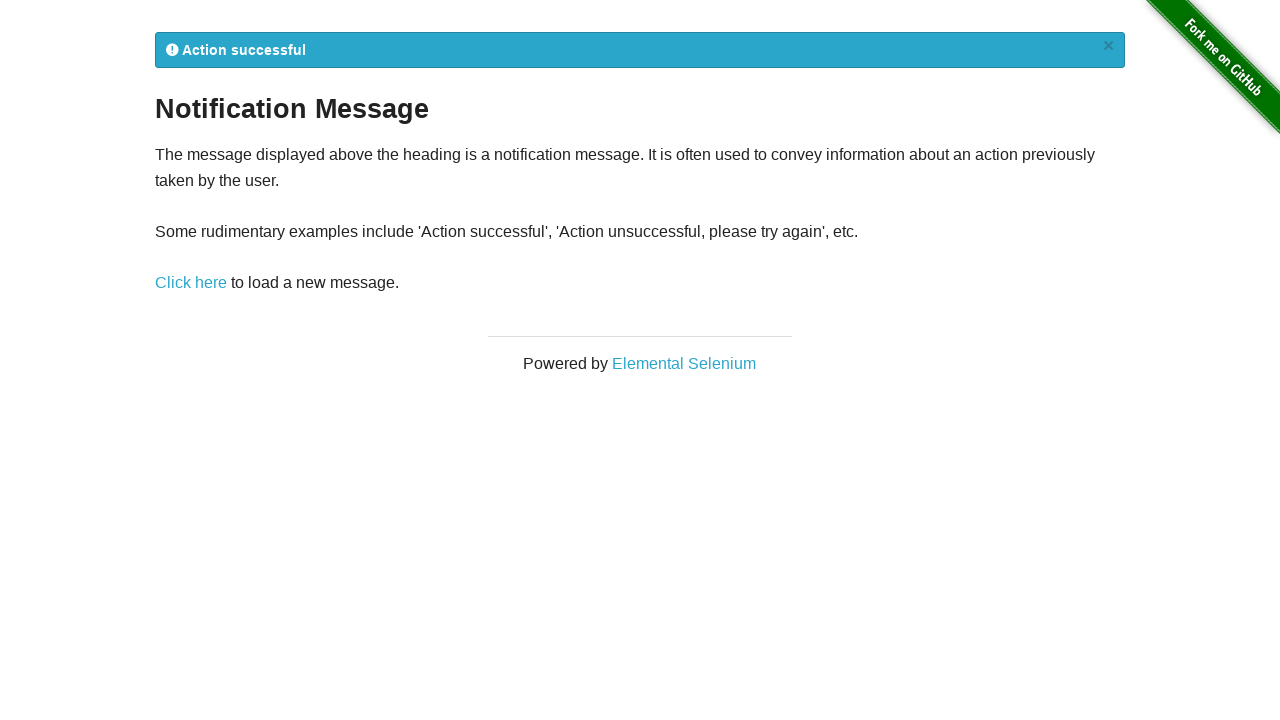

Verified that flash notification contains 'Action'
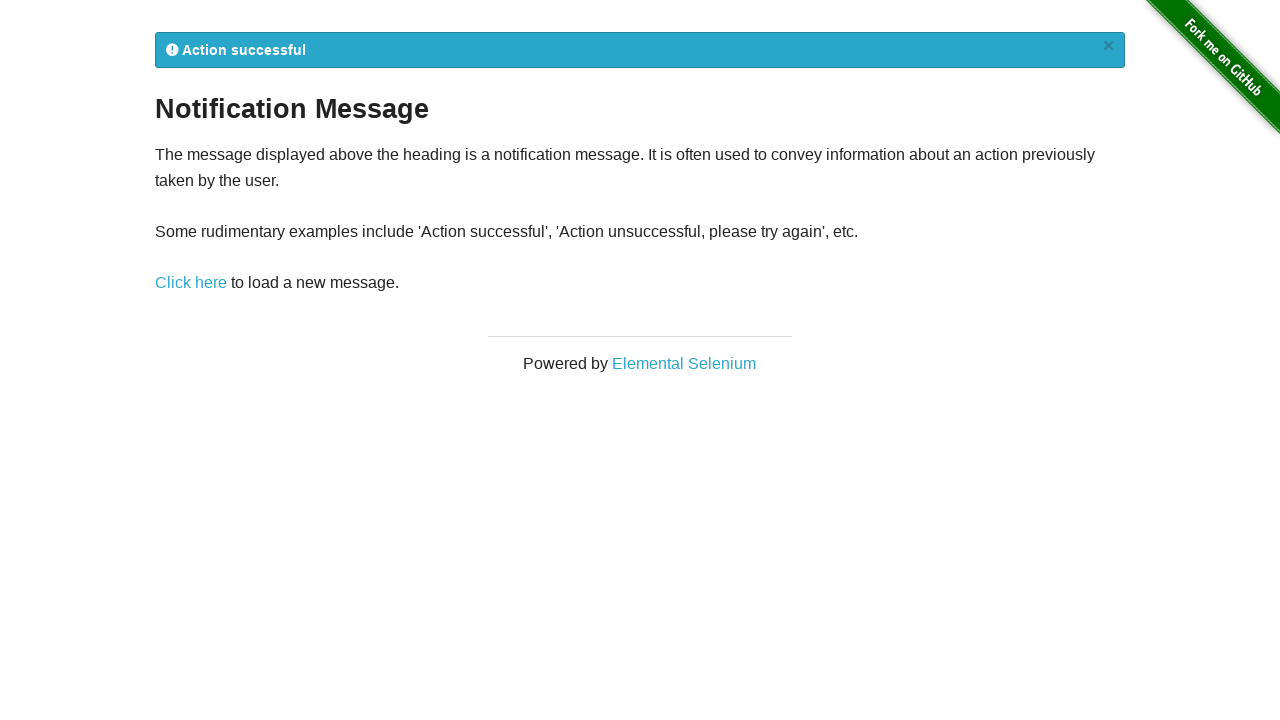

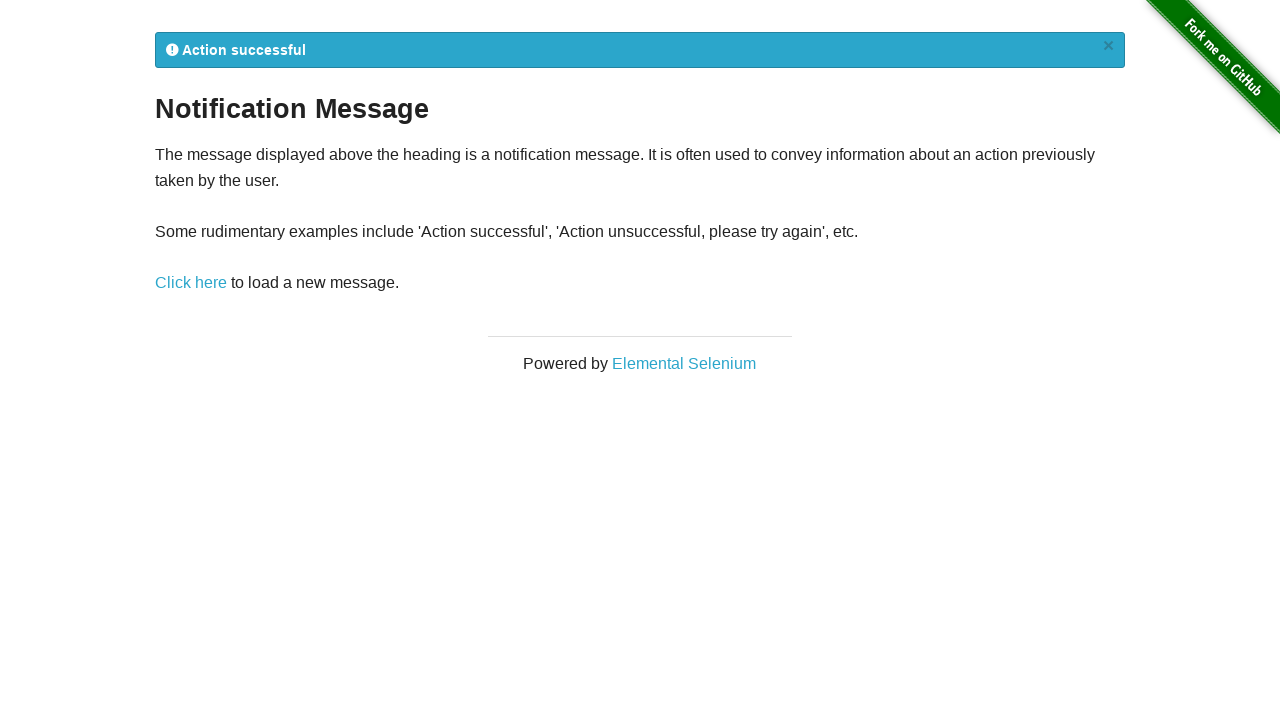